Tests a basic AJAX form by selecting a category and language from dropdowns, then submitting the form

Starting URL: https://testpages.herokuapp.com/styled/basic-ajax-test.html

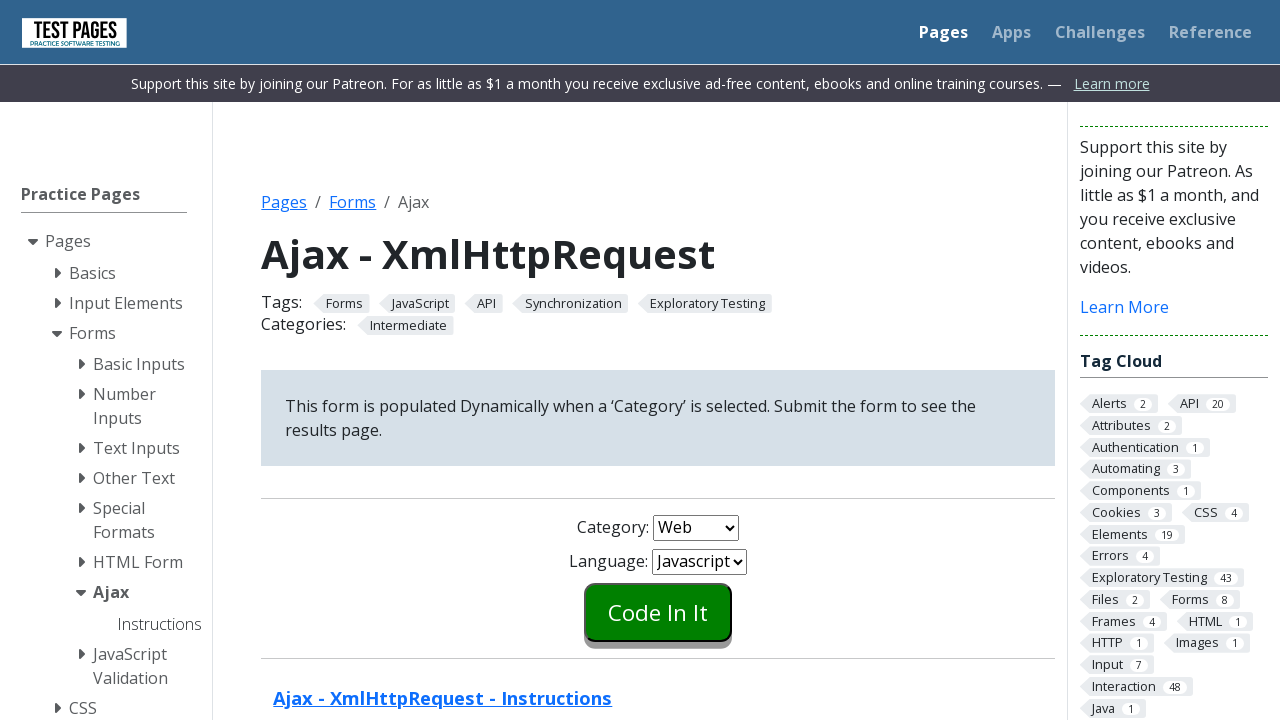

Selected category from dropdown (index 1) on #combo1
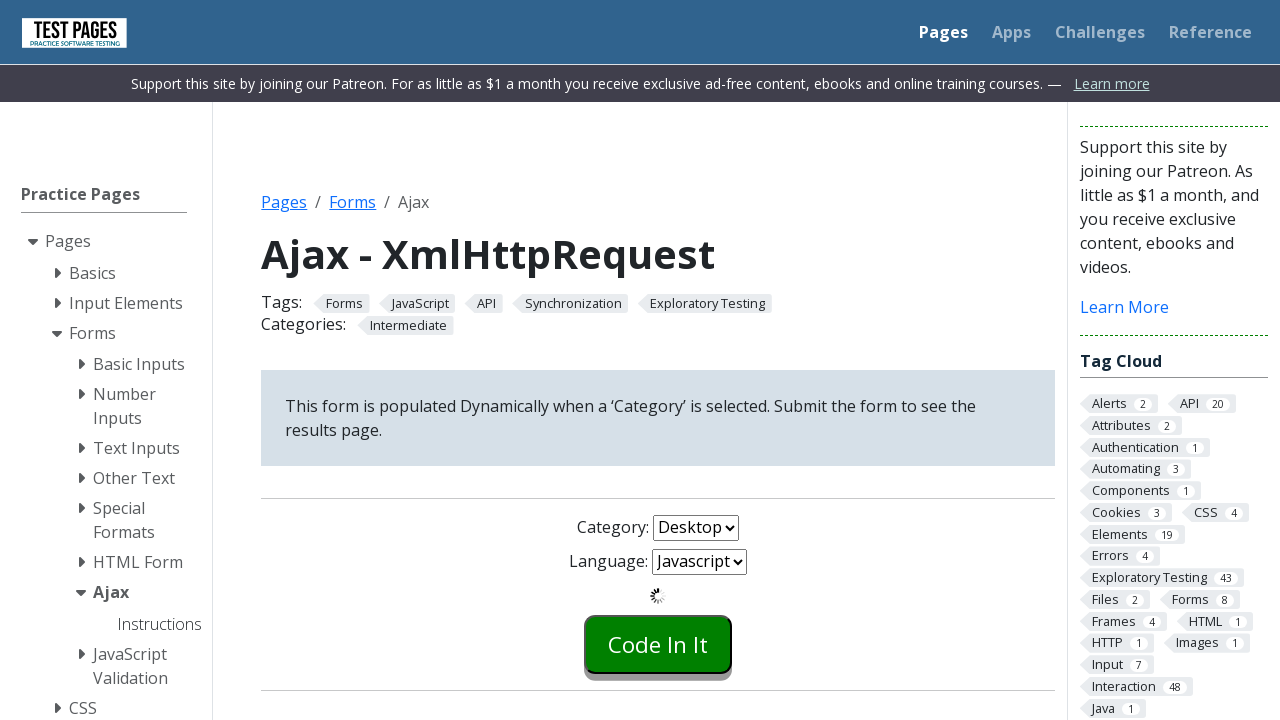

Selected language from dropdown (index 2) on #combo2
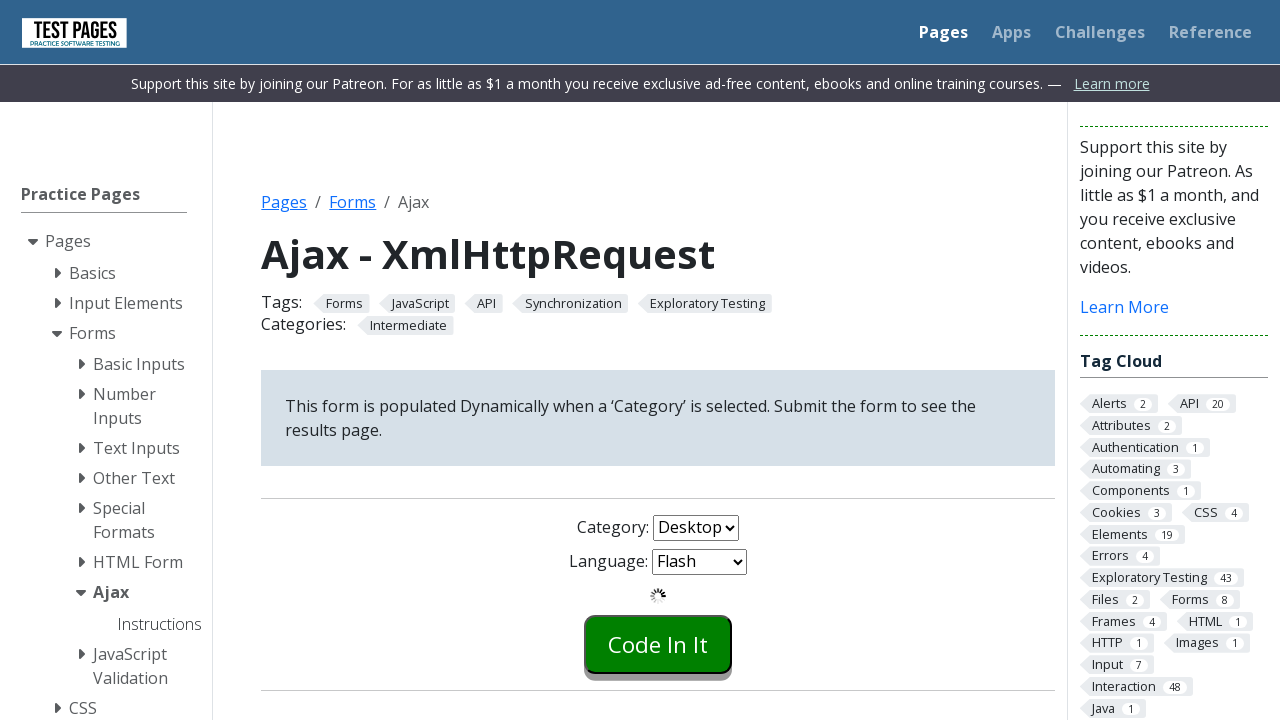

Clicked submit button to submit the AJAX form at (658, 644) on input[name='submitbutton']
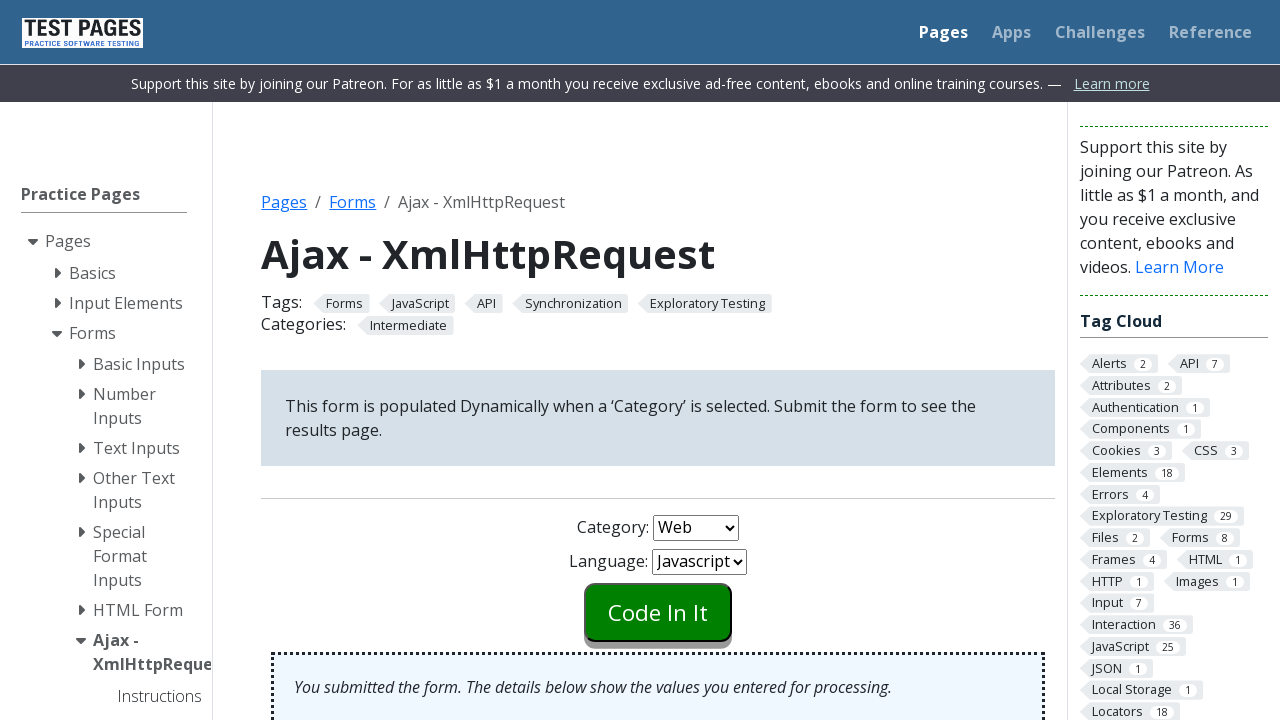

AJAX response completed and page reached networkidle state
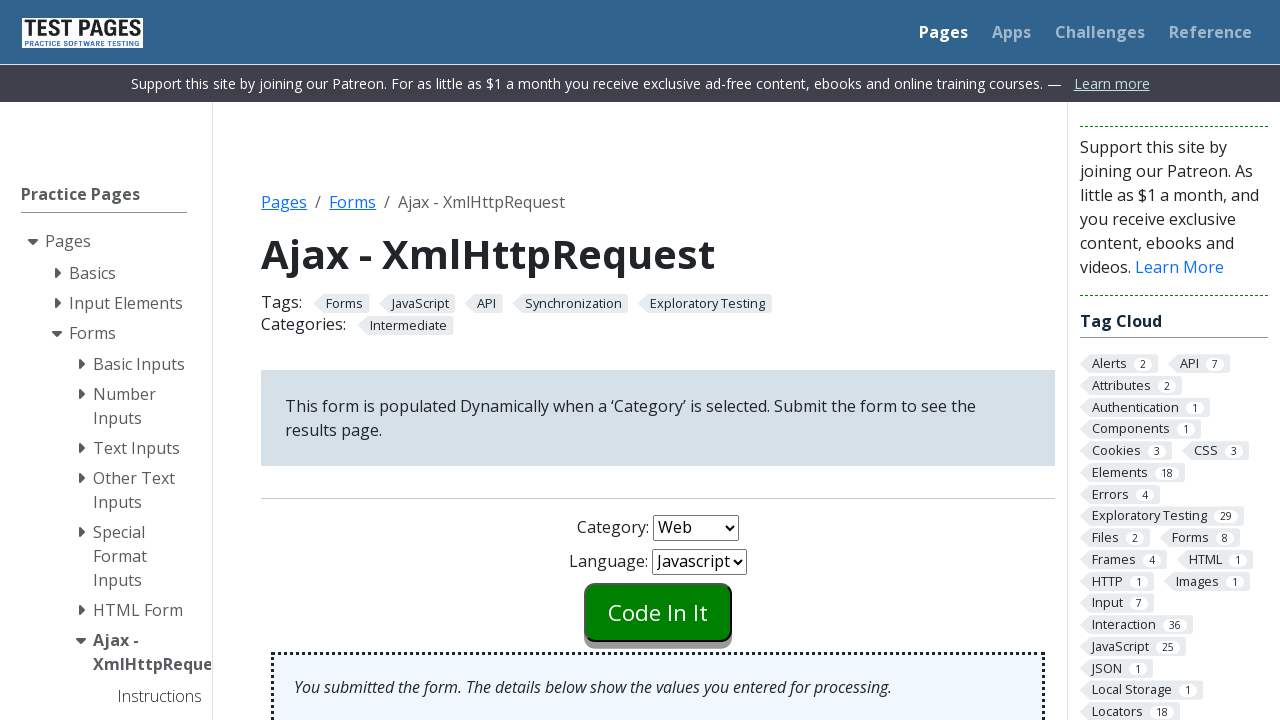

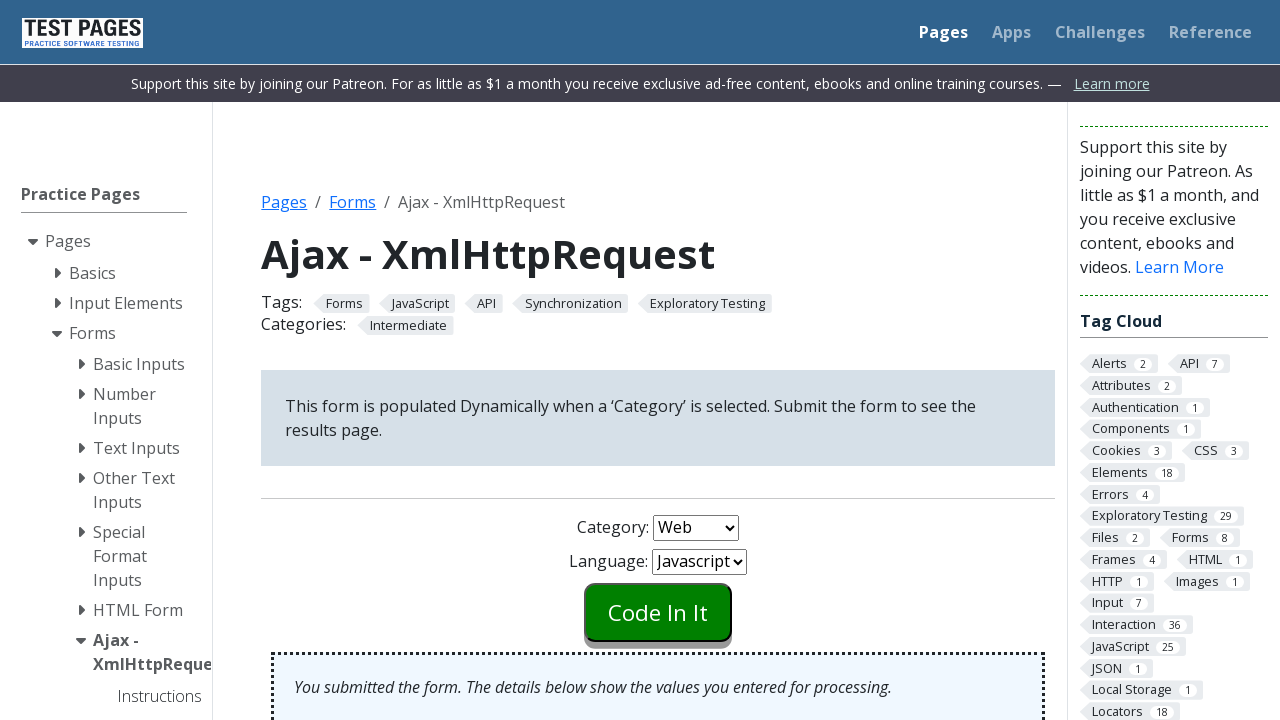